Tests that the Flipkart homepage loads successfully by navigating to the site and measuring page load time

Starting URL: https://www.flipkart.com/

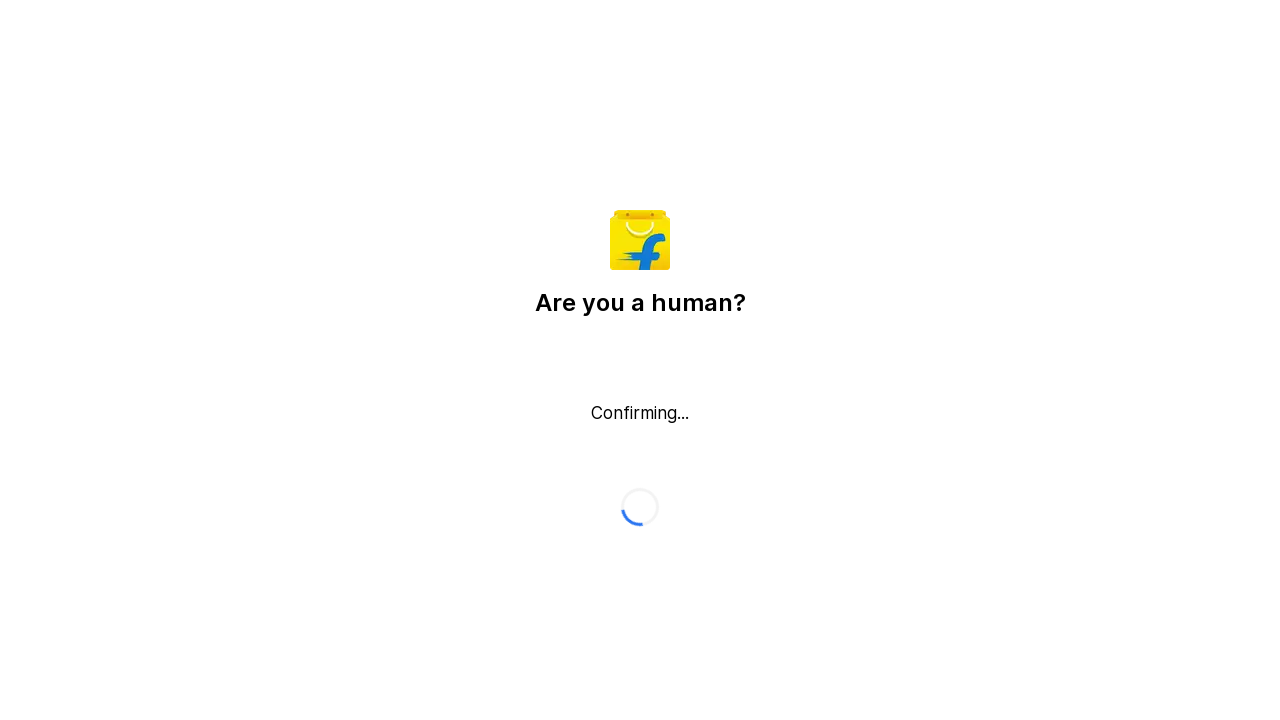

Flipkart homepage DOM content loaded
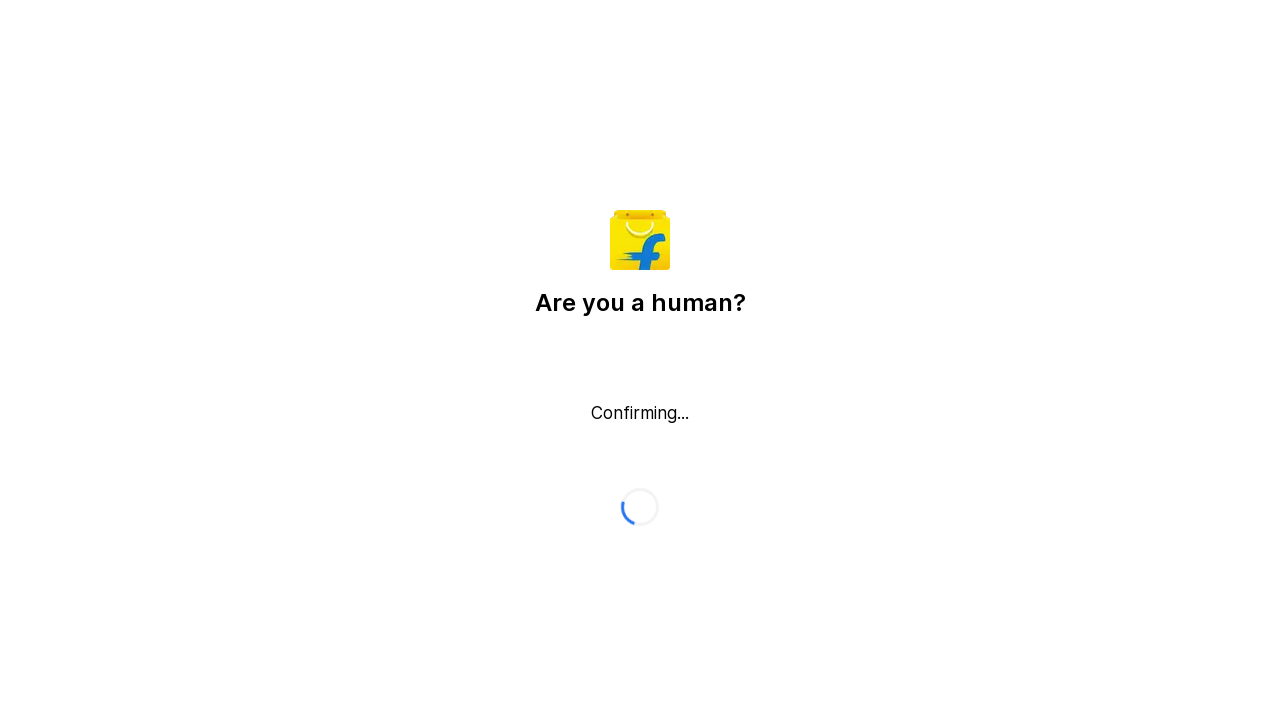

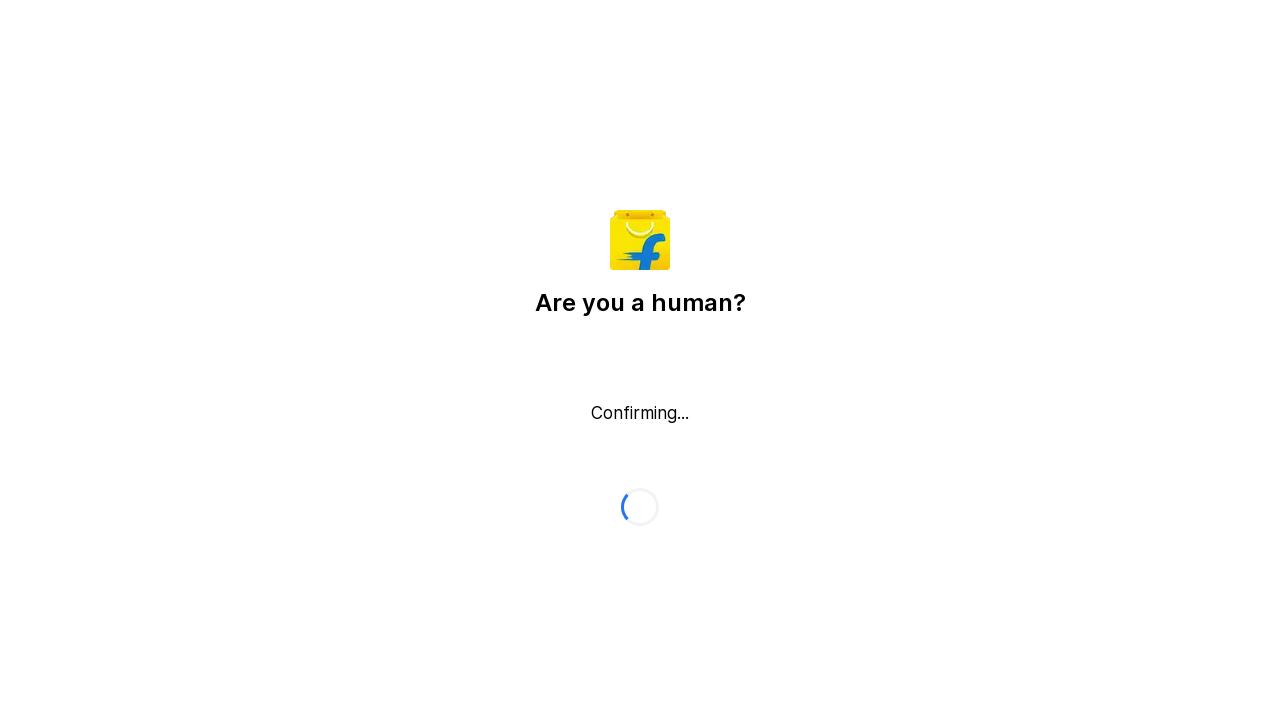